Solves a mathematical challenge by extracting a value from an element attribute, calculating a result, filling it into a form, checking checkboxes, and submitting

Starting URL: https://suninjuly.github.io/get_attribute.html

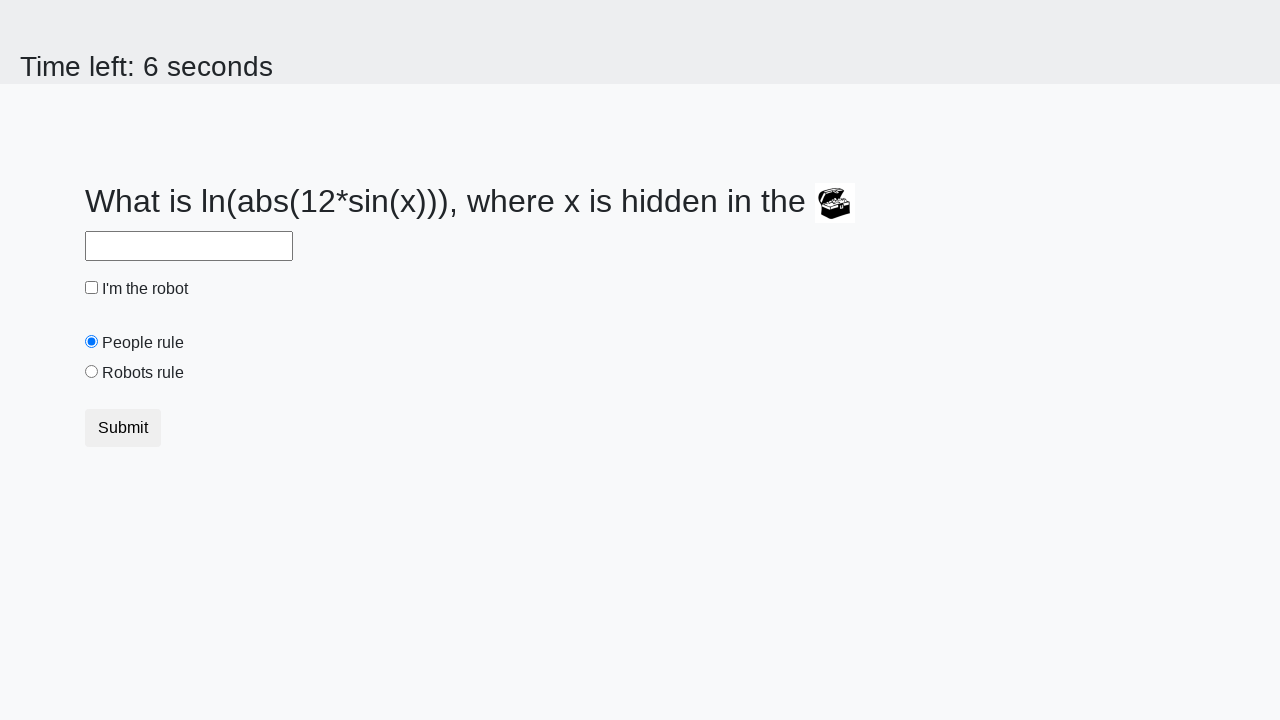

Located the treasure element
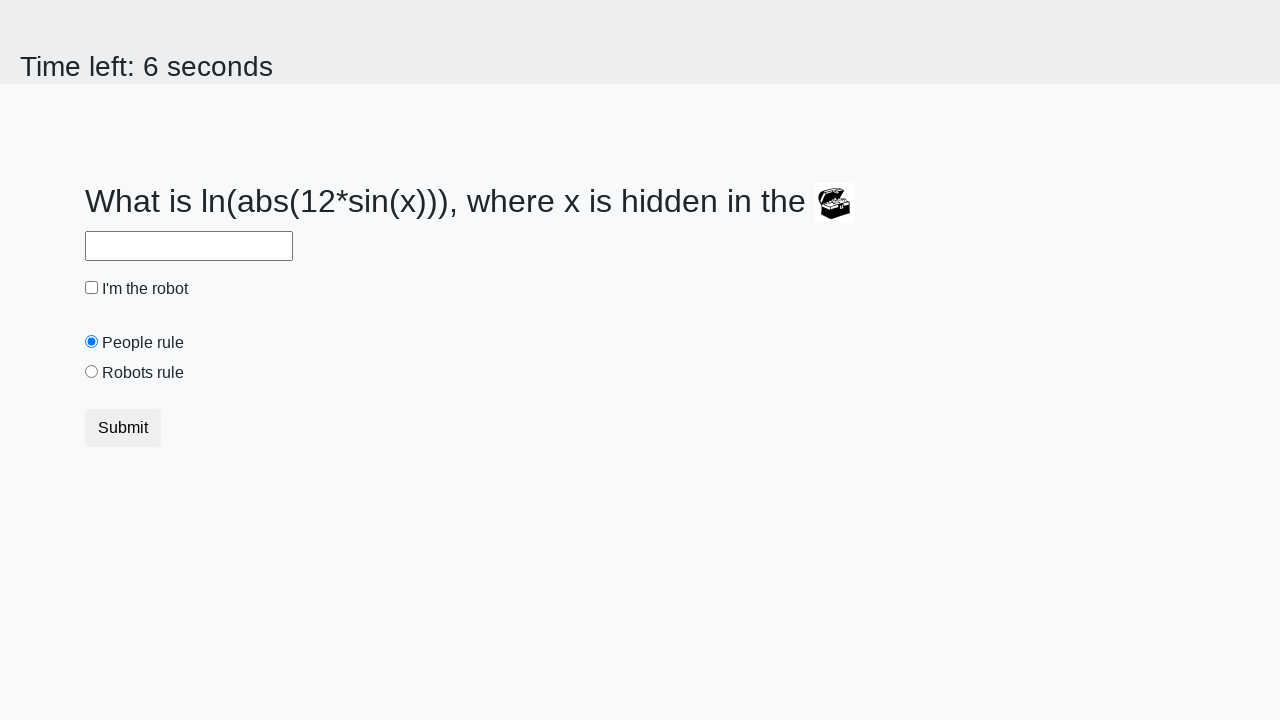

Extracted valuex attribute from treasure element
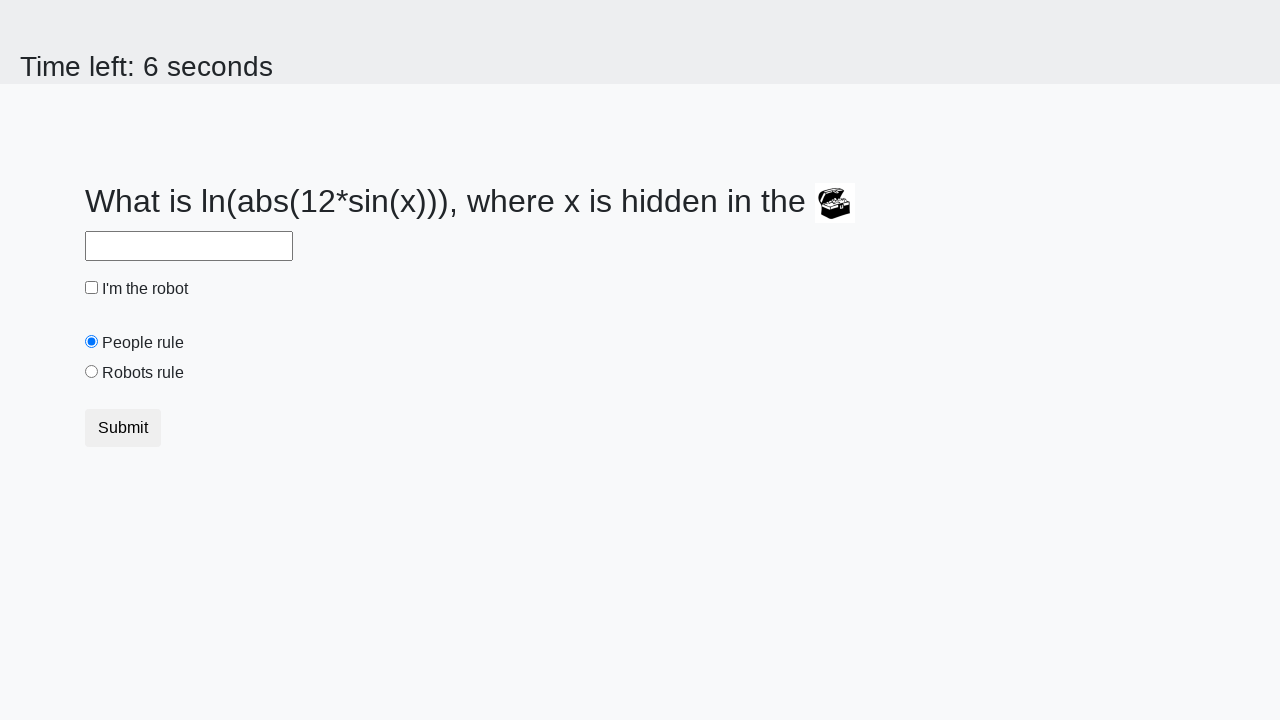

Calculated mathematical result: -7.924606287468848
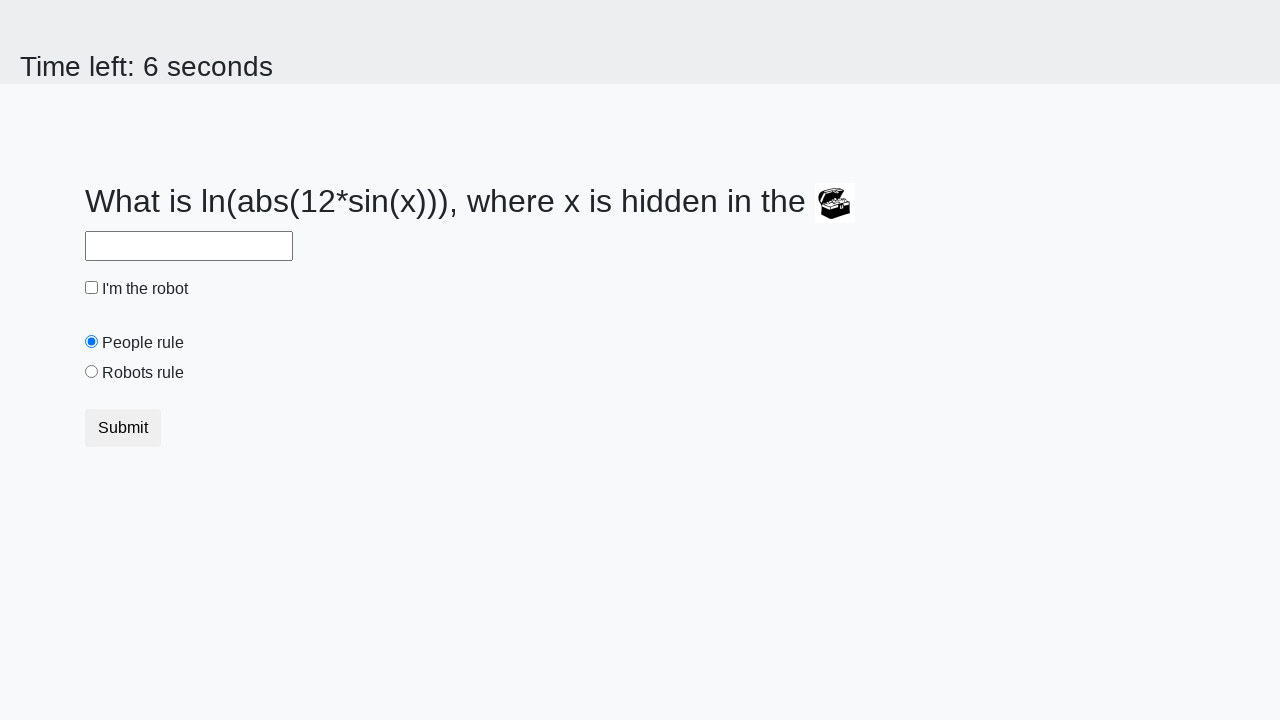

Filled answer field with calculated value on #answer
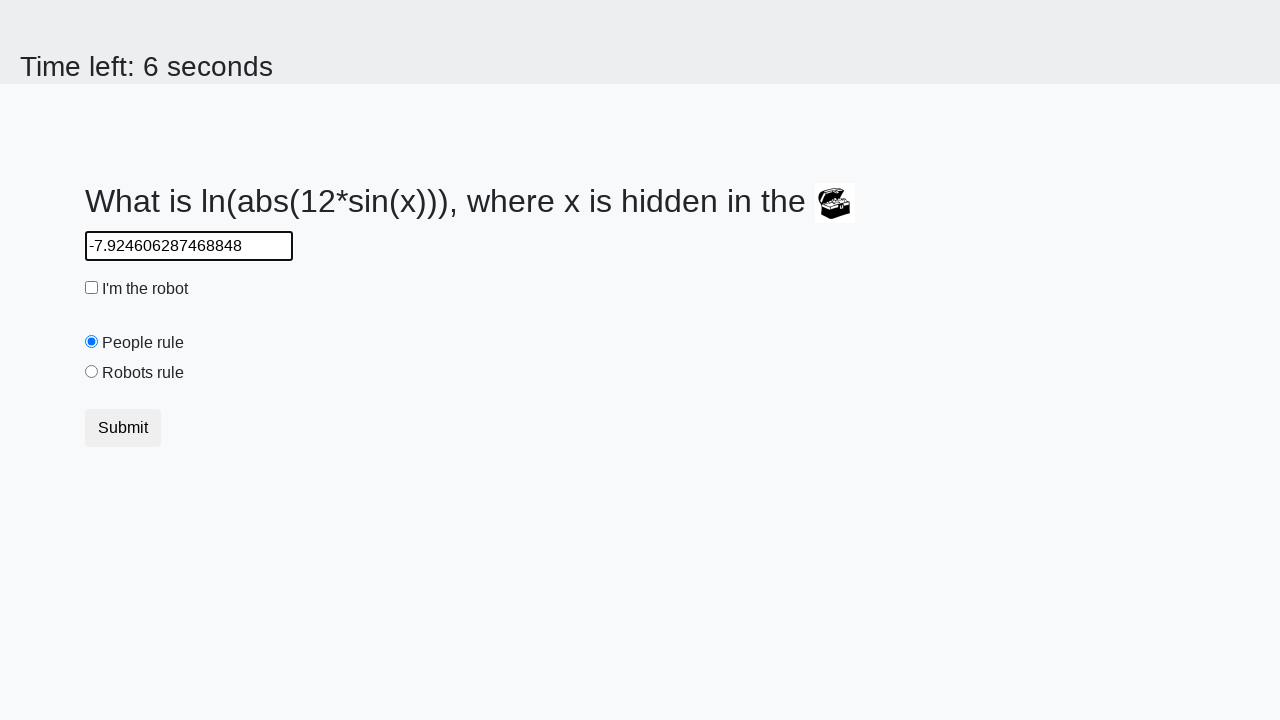

Checked the robot checkbox at (92, 288) on #robotCheckbox
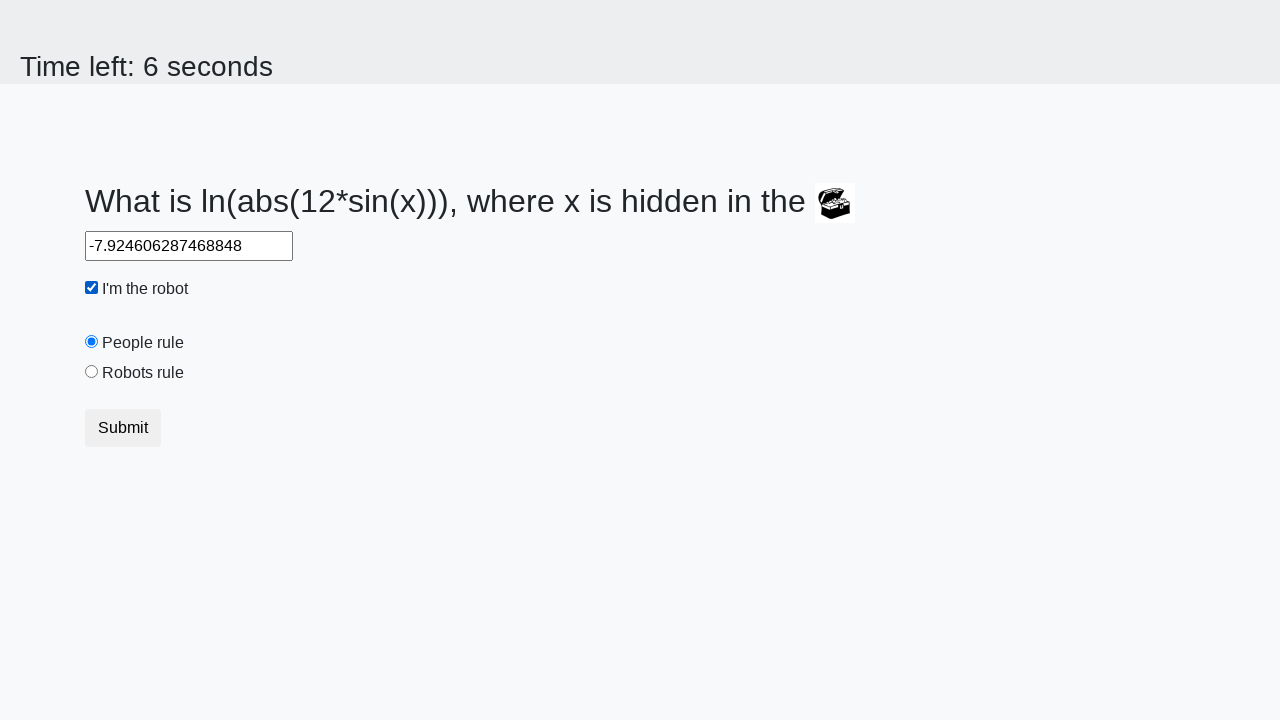

Selected the robots rule radio button at (92, 372) on #robotsRule
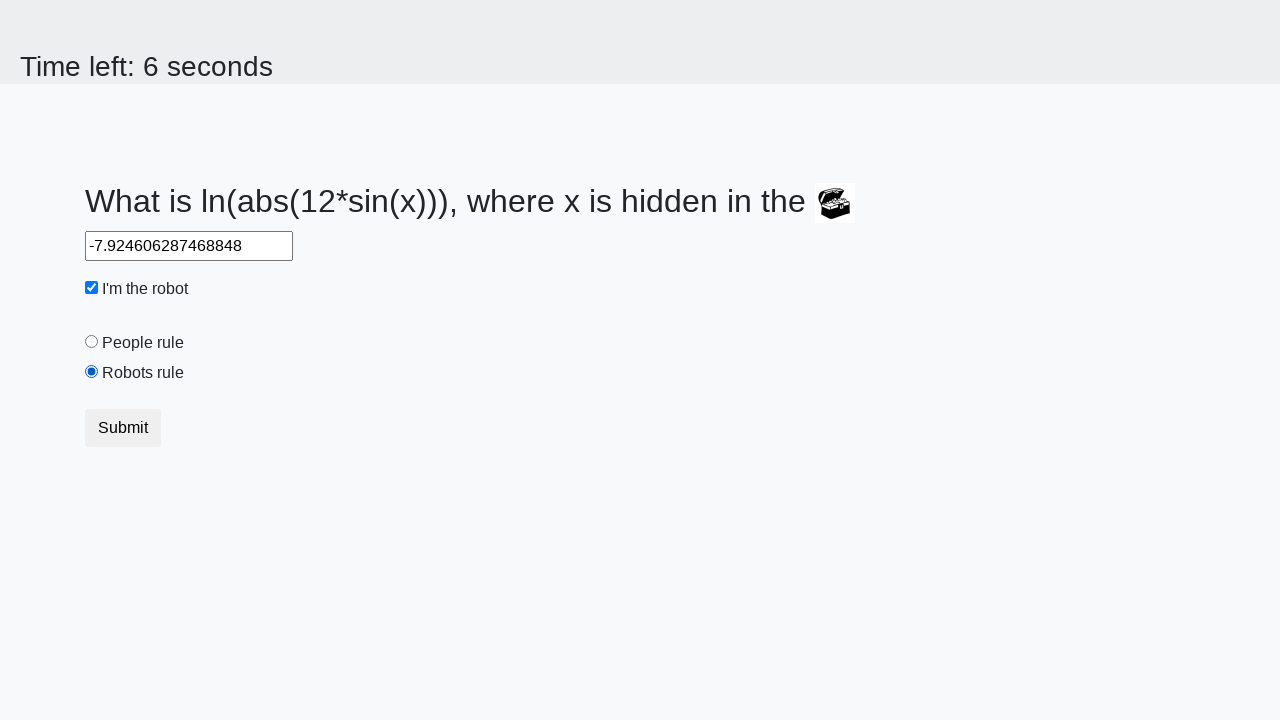

Submitted the form at (123, 428) on .btn.btn-default
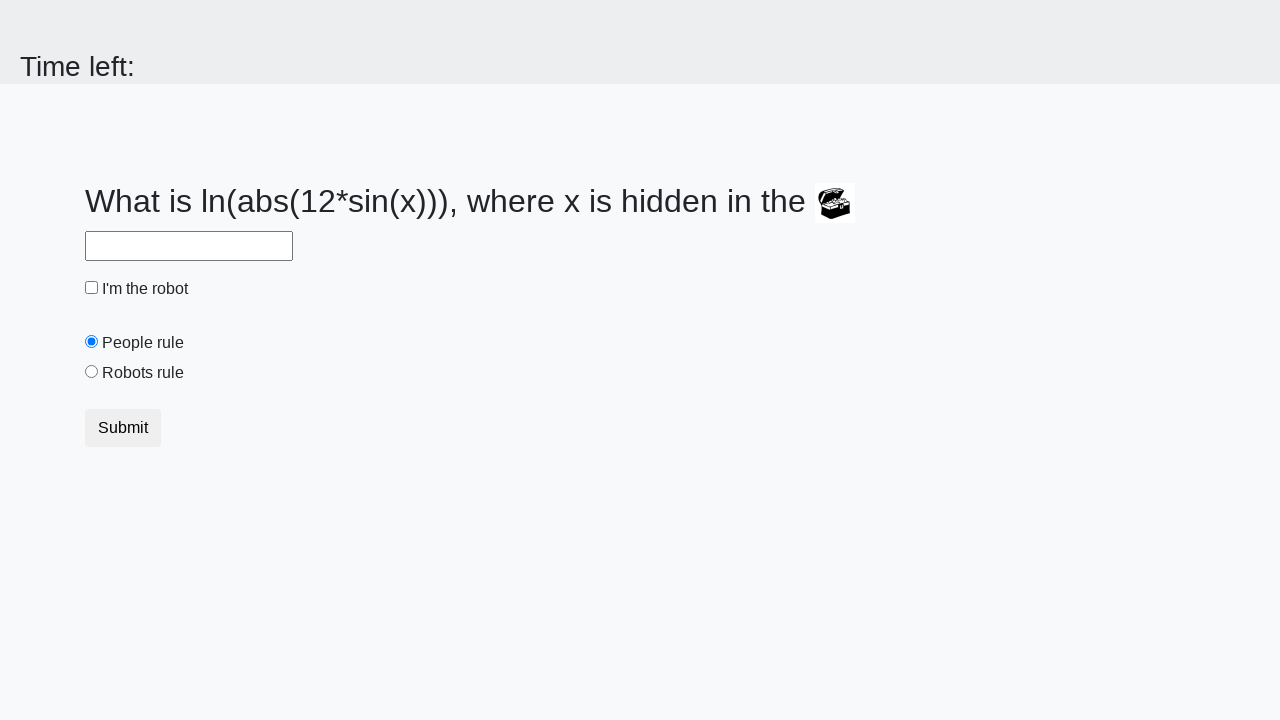

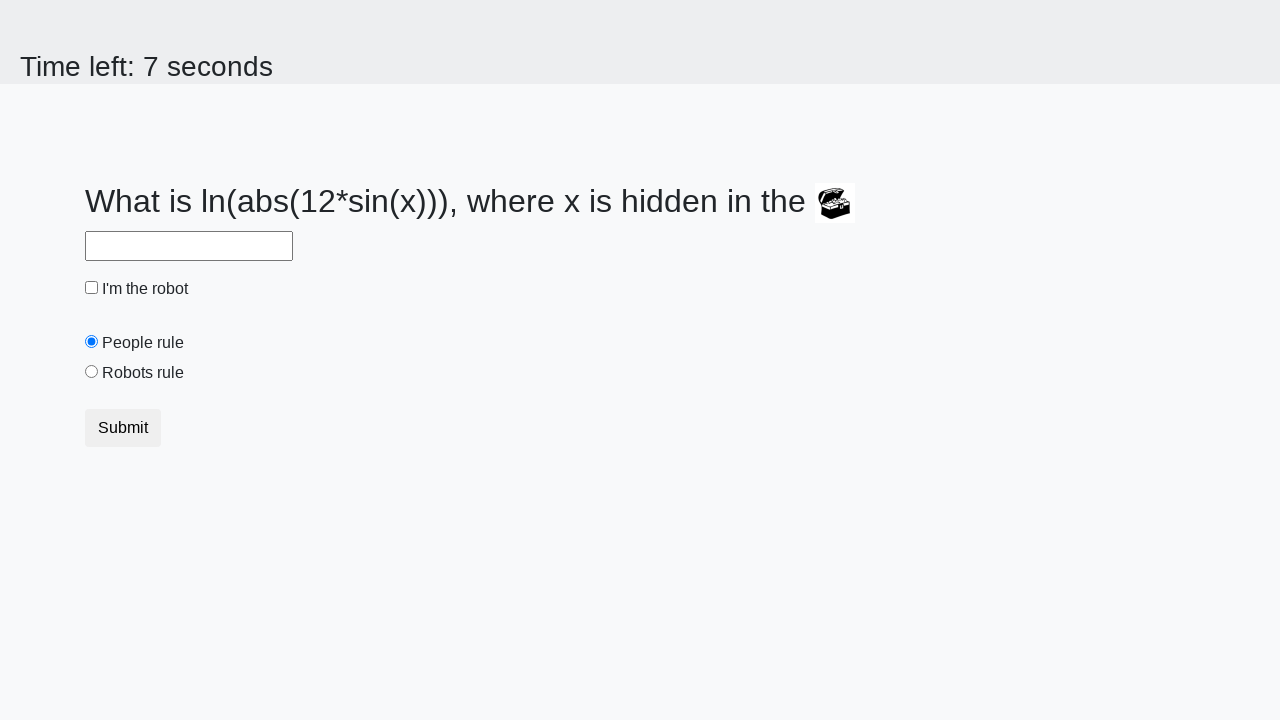